Navigates to AJIO website and hovers over the MEN menu link to reveal dropdown options

Starting URL: https://www.ajio.com

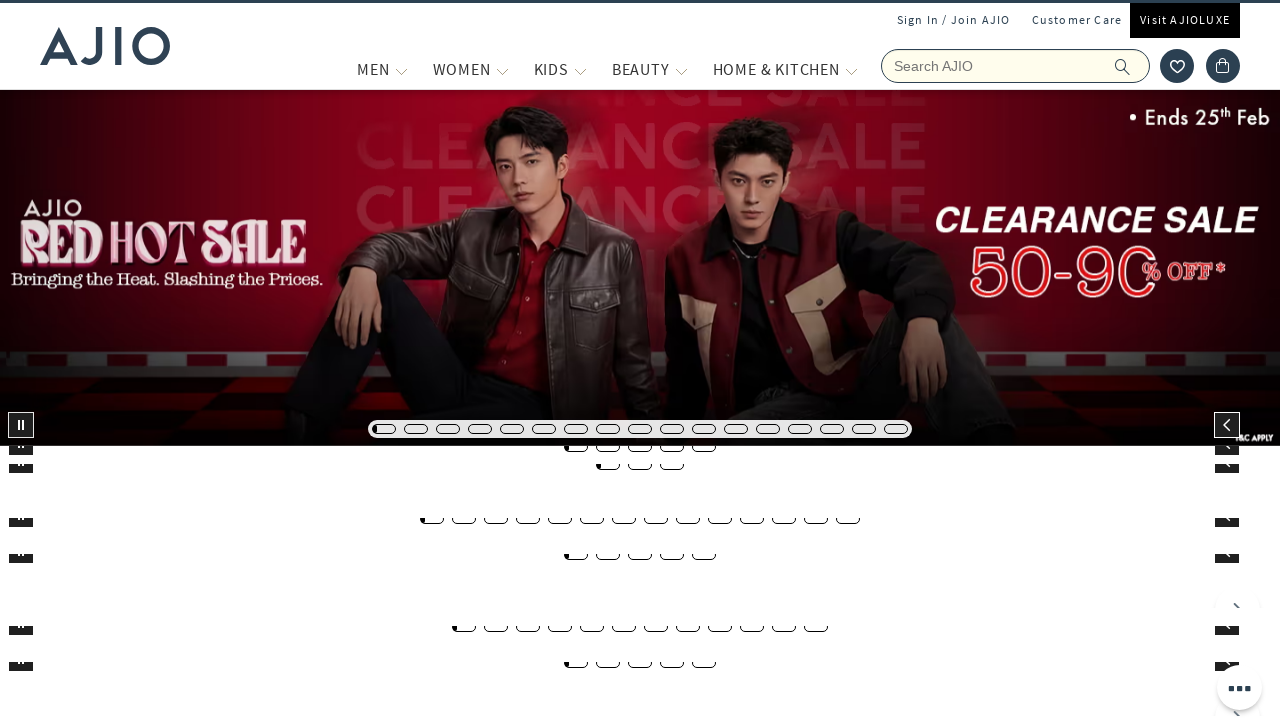

Navigated to AJIO website
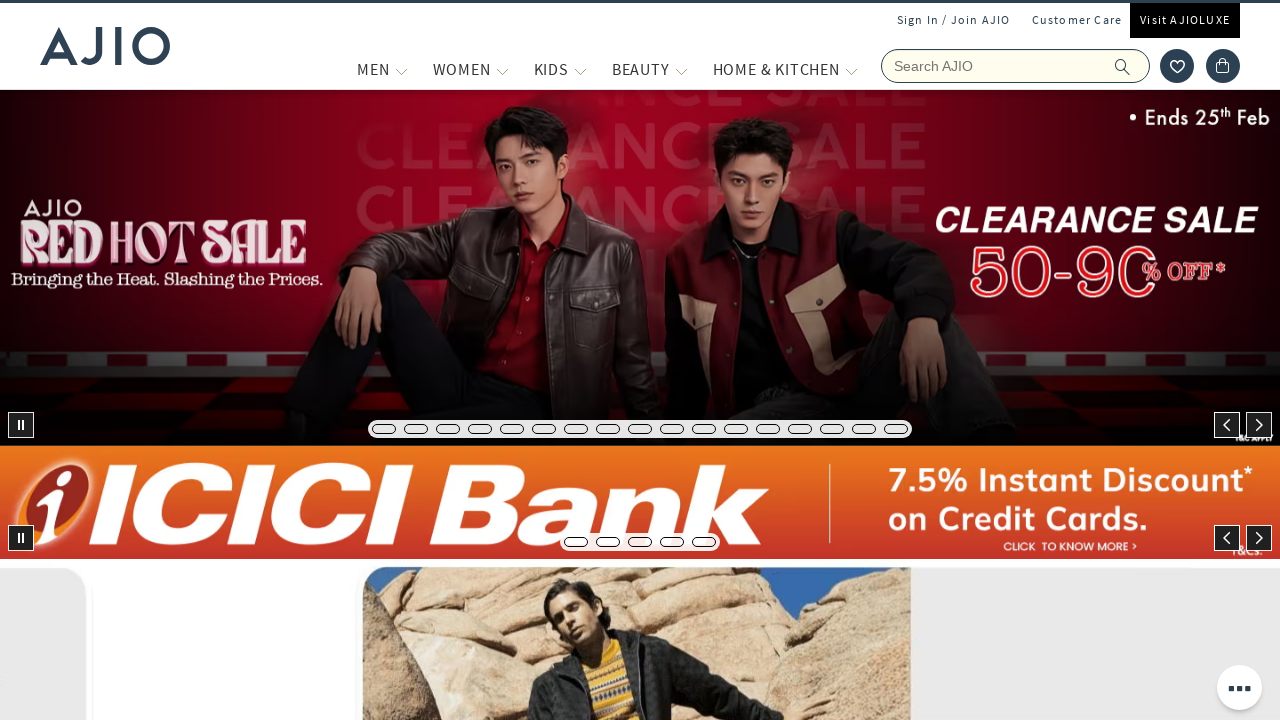

Located MEN menu link
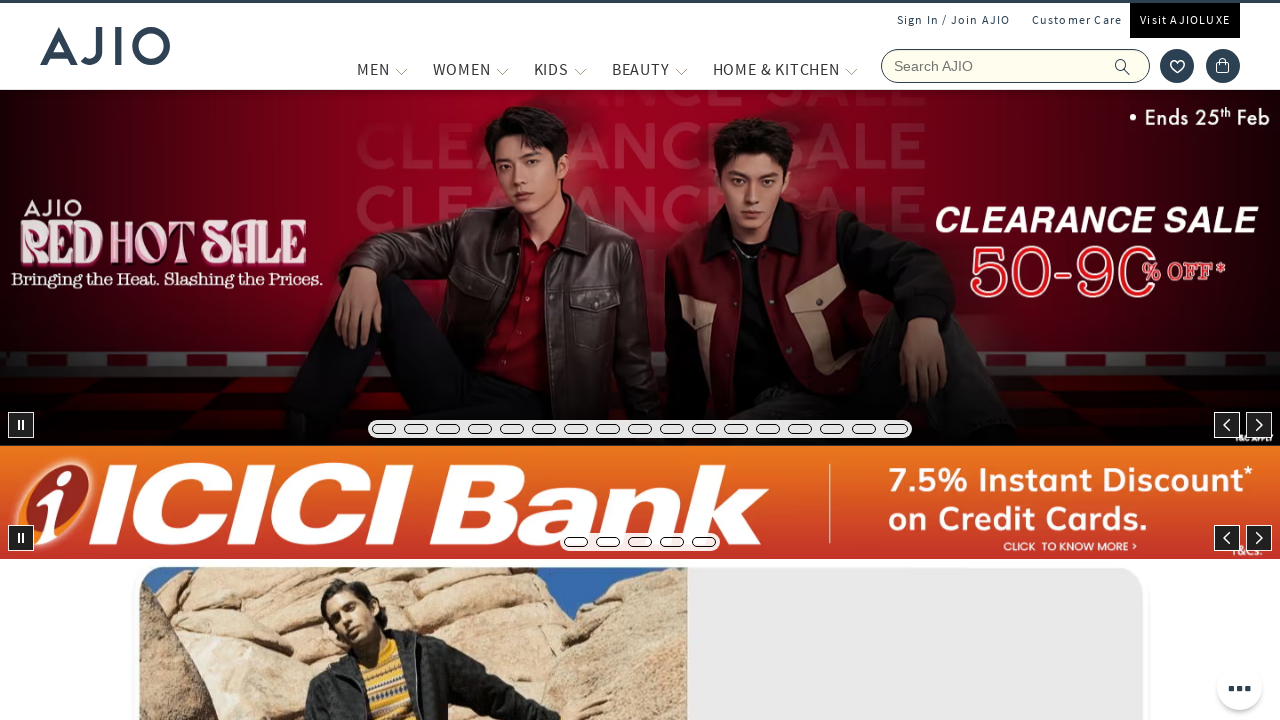

Hovered over MEN menu link at (373, 69) on internal:text="MEN"s >> nth=0
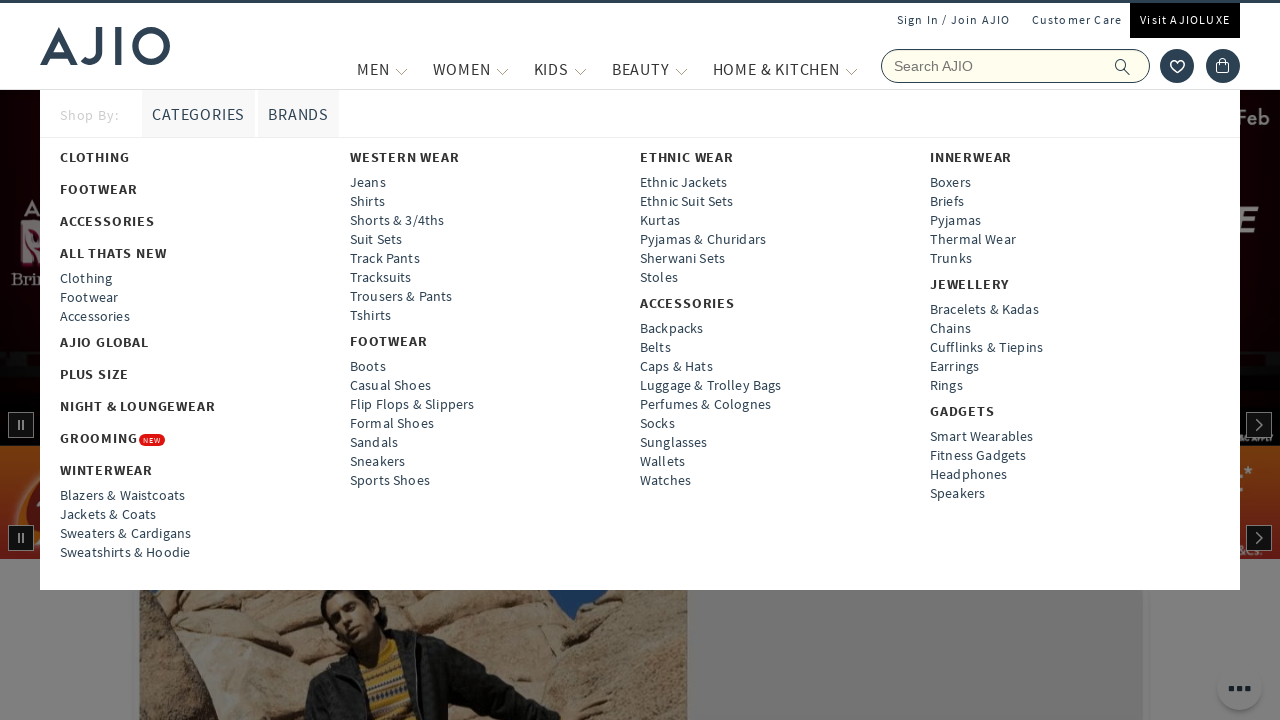

Waited for dropdown menu to appear
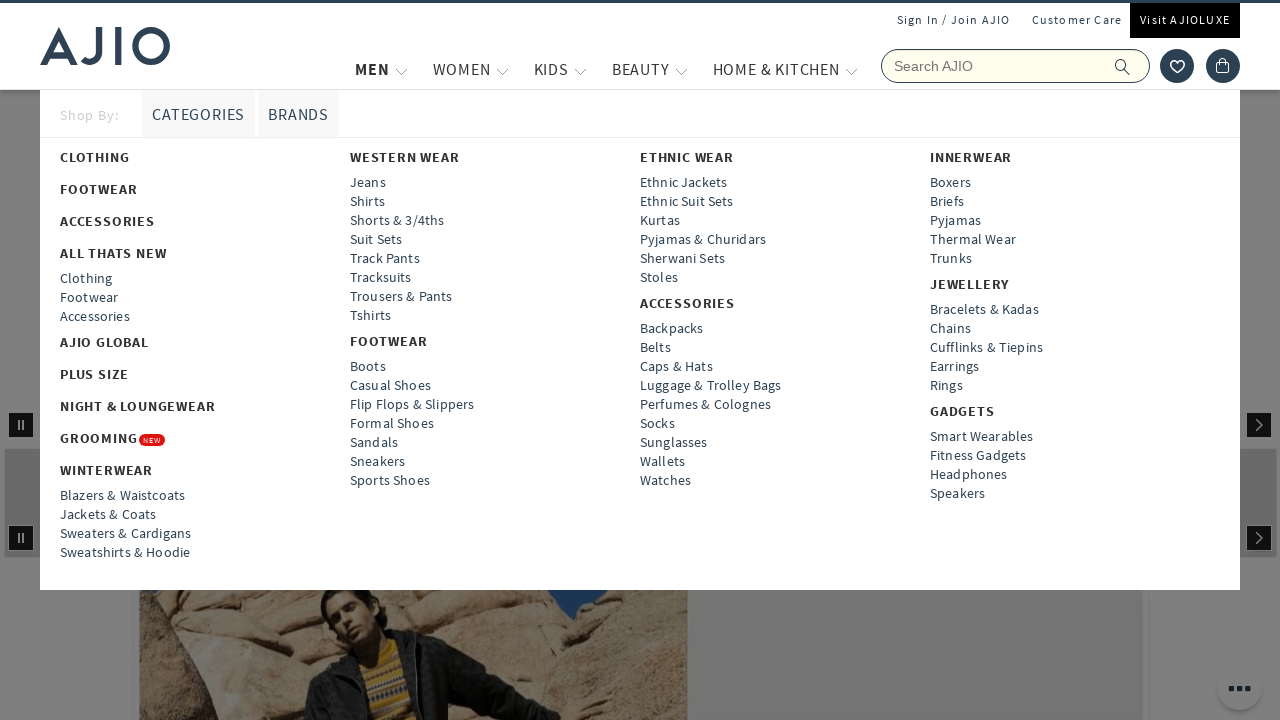

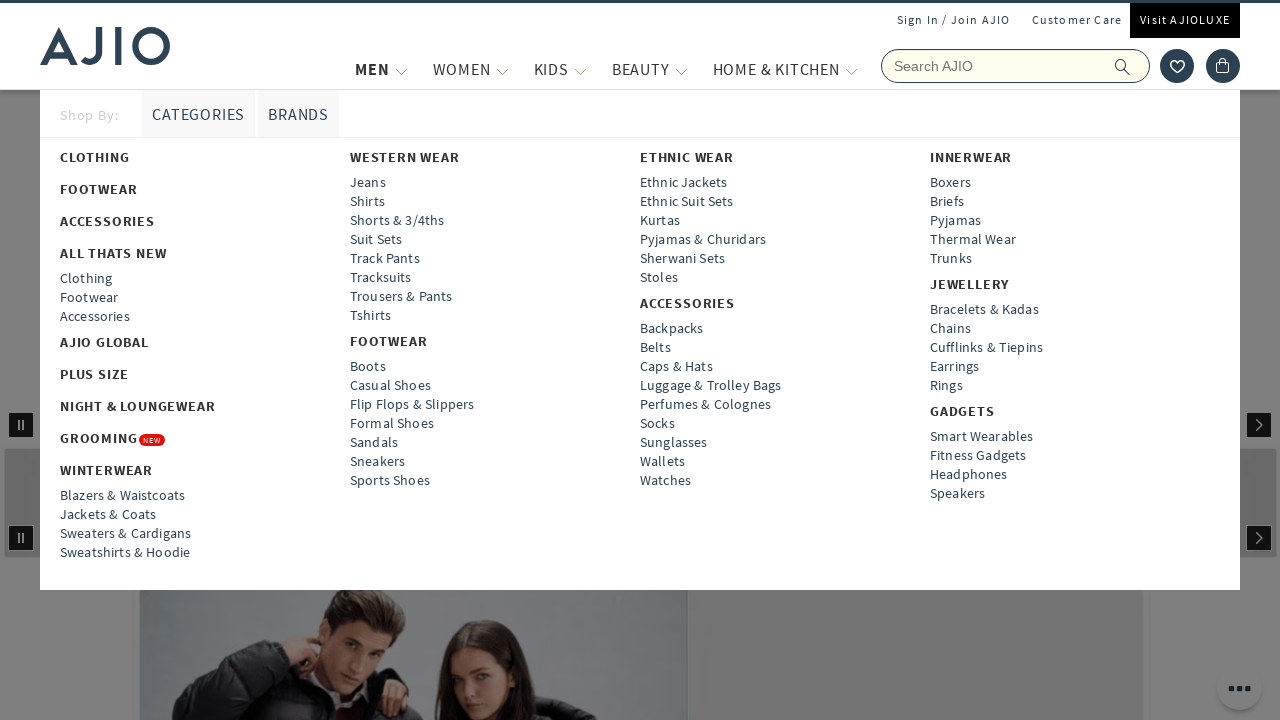